Navigates to the OrangeHRM login page and verifies the page title is correct

Starting URL: https://opensource-demo.orangehrmlive.com/web/index.php/auth/login

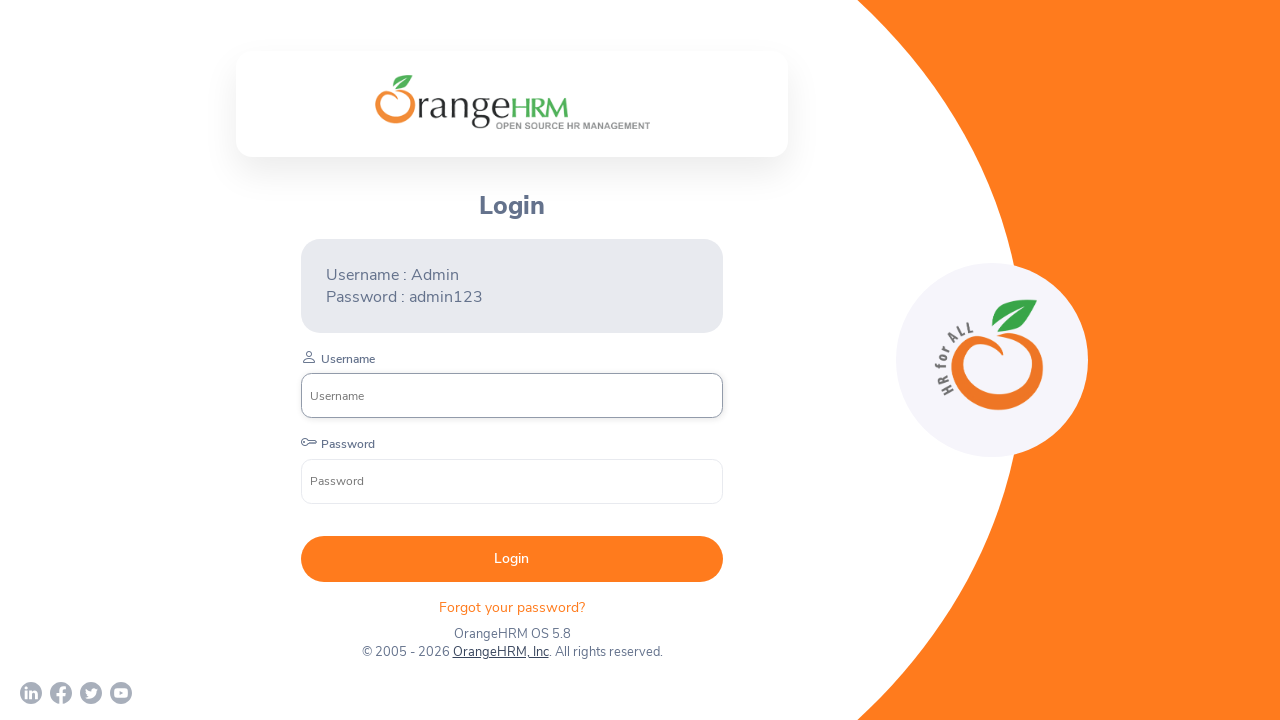

Verified page title is 'OrangeHRM'
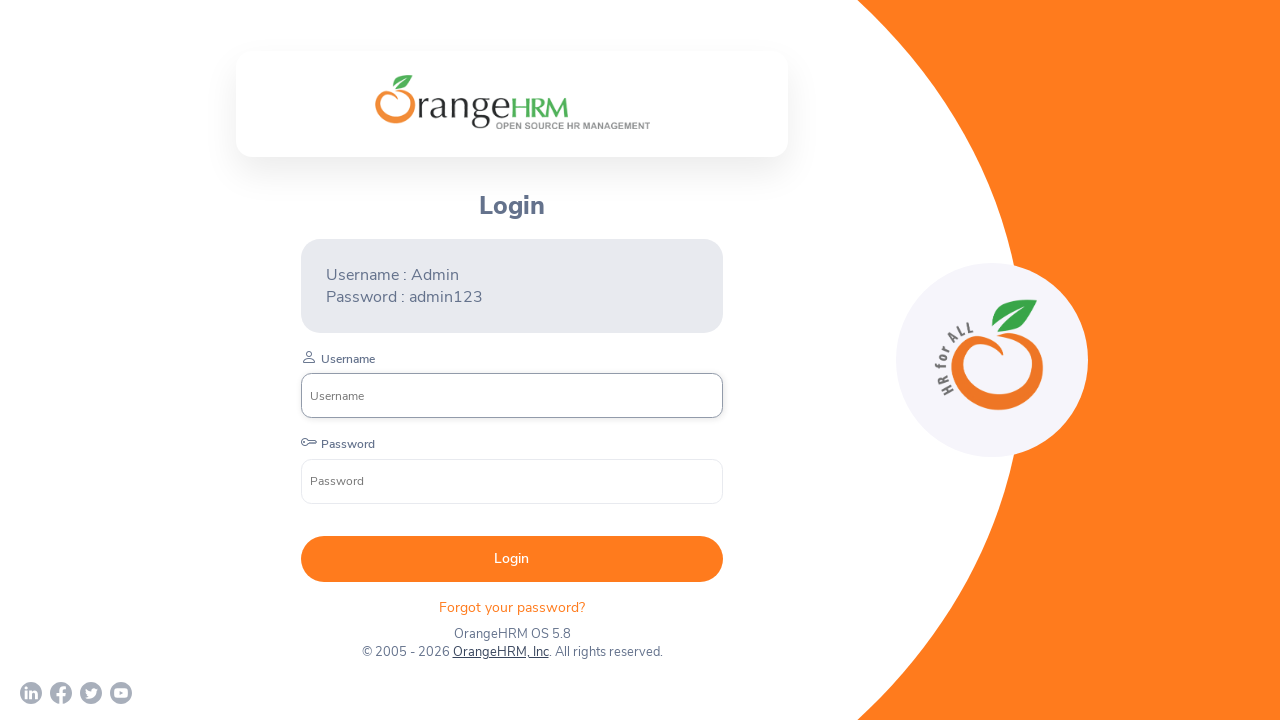

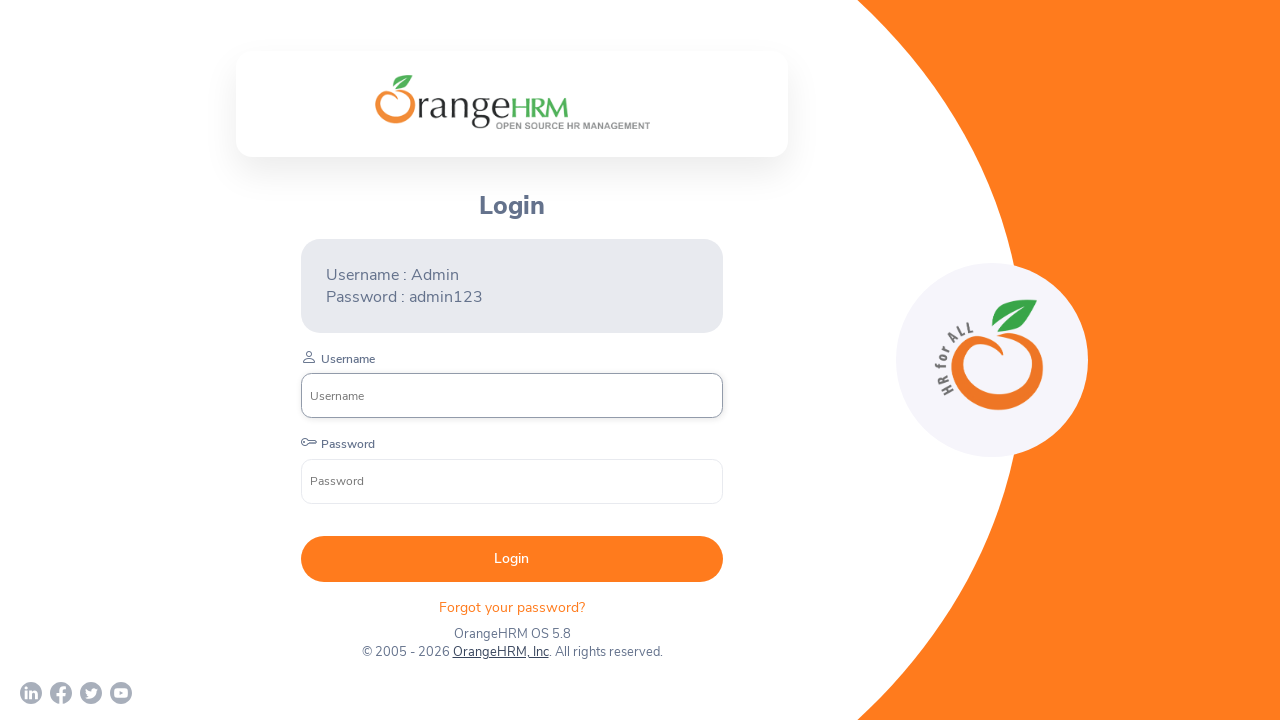